Tests a registration form by filling in first name, last name, and email fields, then clicking the signup button on a demo automation testing site.

Starting URL: http://demo.automationtesting.in/Register.html

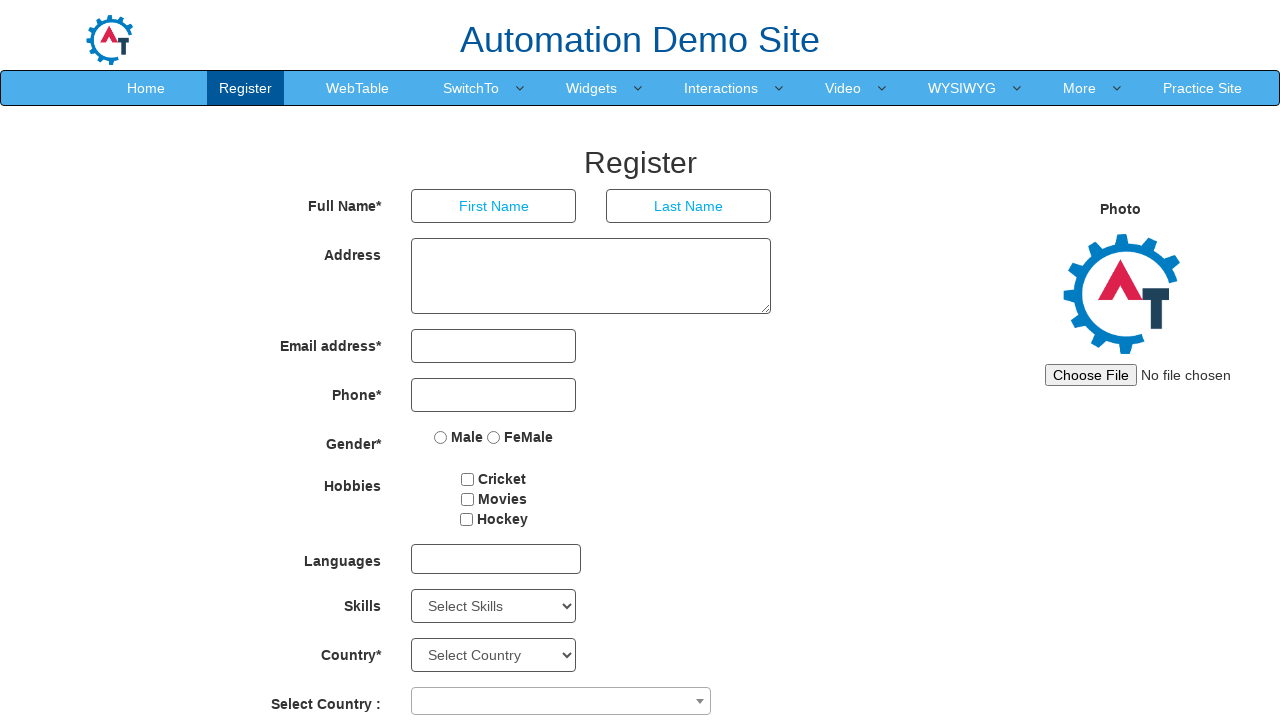

Filled first name field with 'Marcus' on (//input[@type='text'])[1]
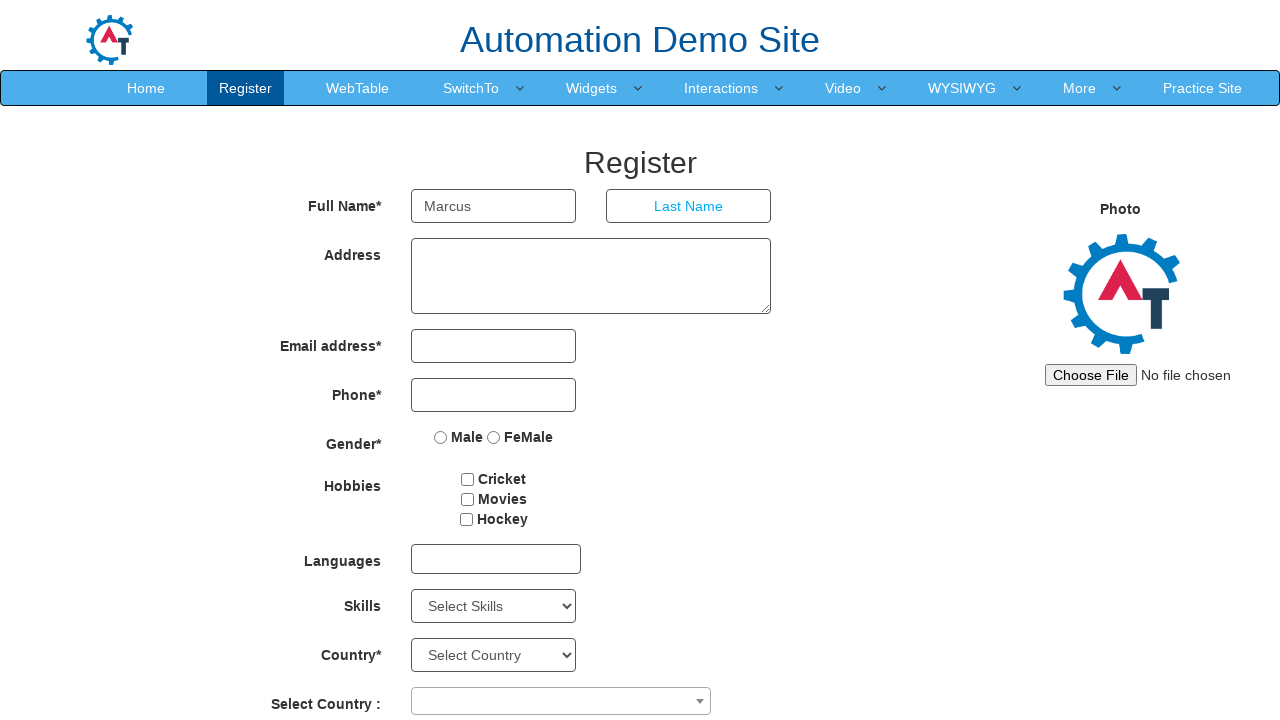

Filled last name field with 'Thompson' on (//input[@type='text'])[2]
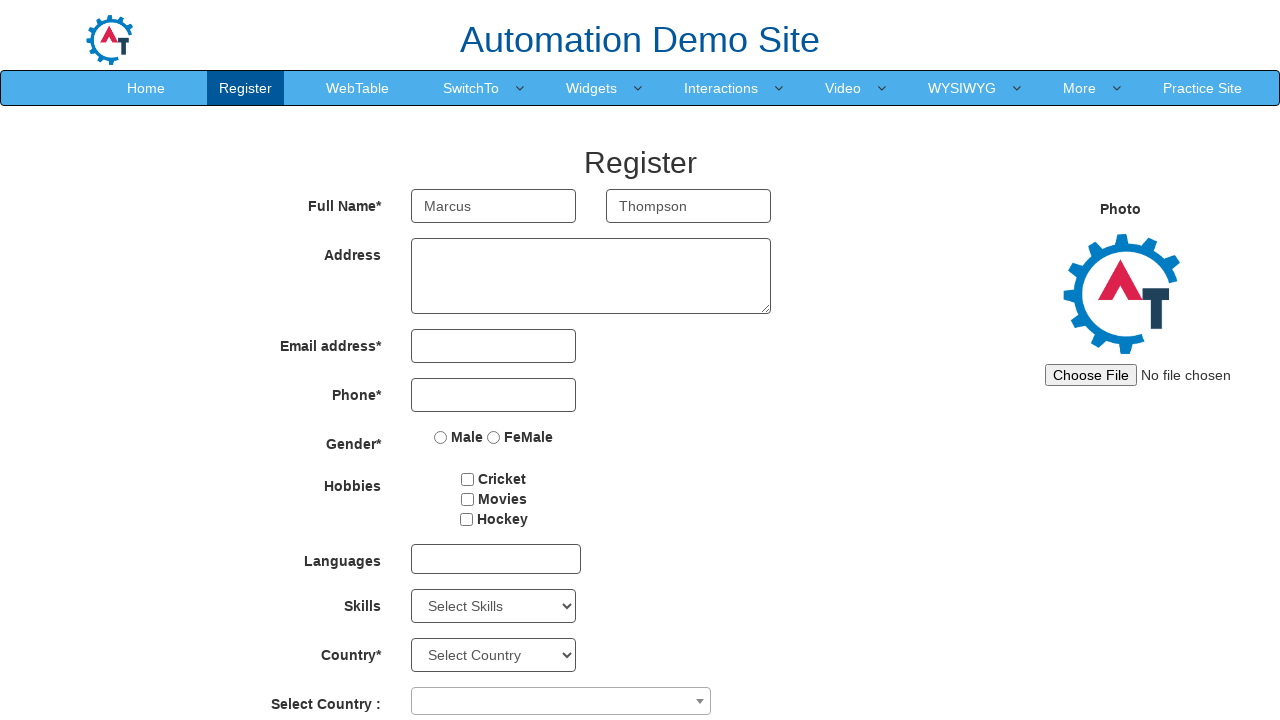

Filled email field with 'marcus.thompson@example.com' on input[type='email']
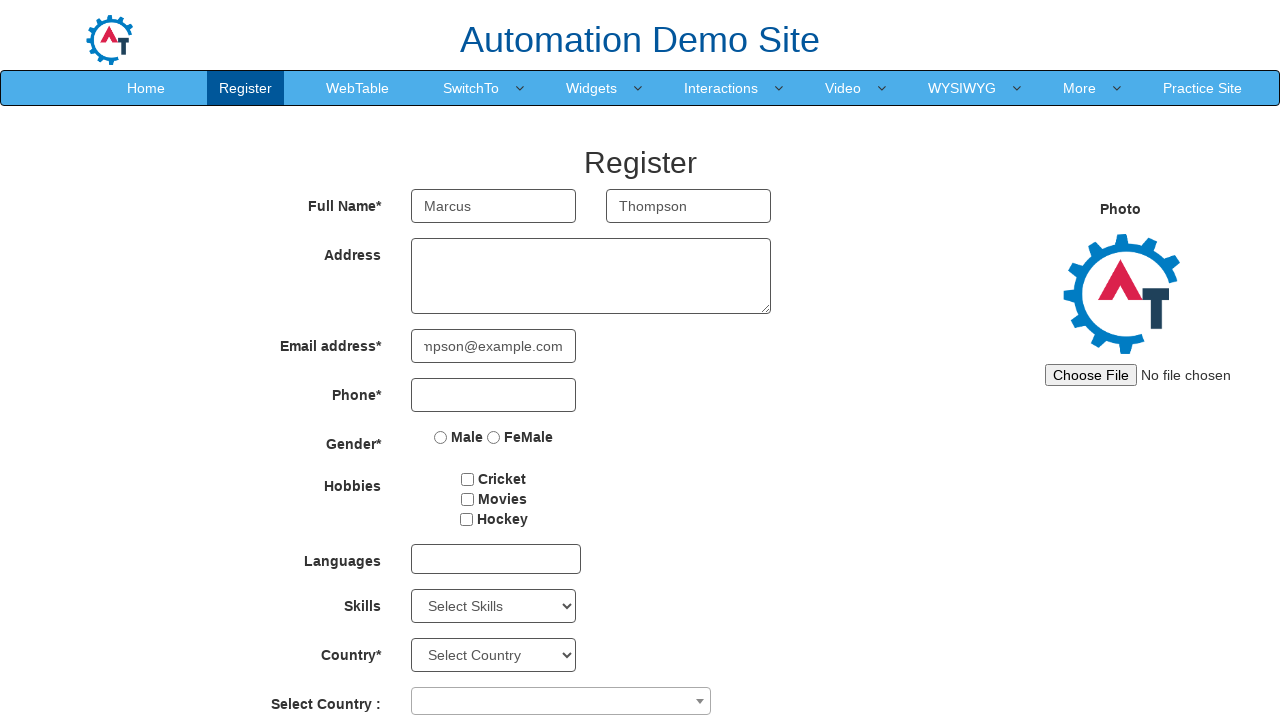

Clicked signup button to submit registration form at (572, 623) on [name='signup']
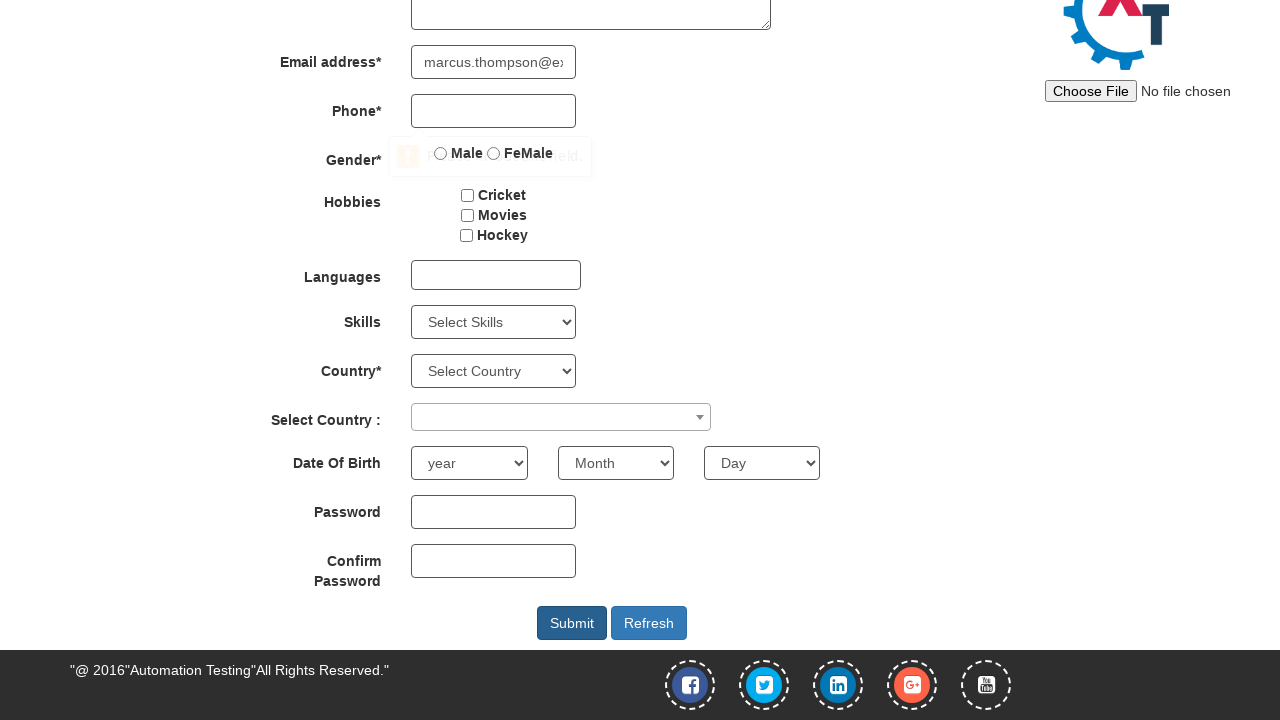

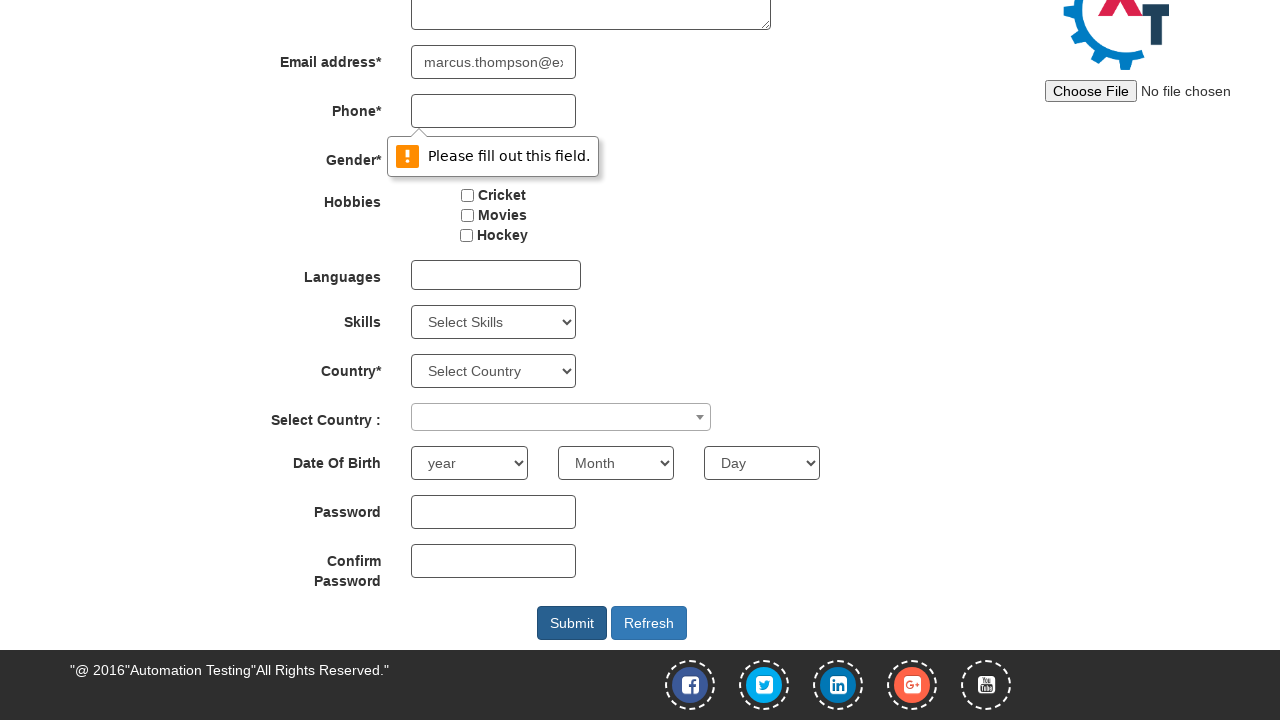